Tests dropdown selection by choosing Ukraine option

Starting URL: https://www.globalsqa.com/demo-site/select-dropdown-menu/

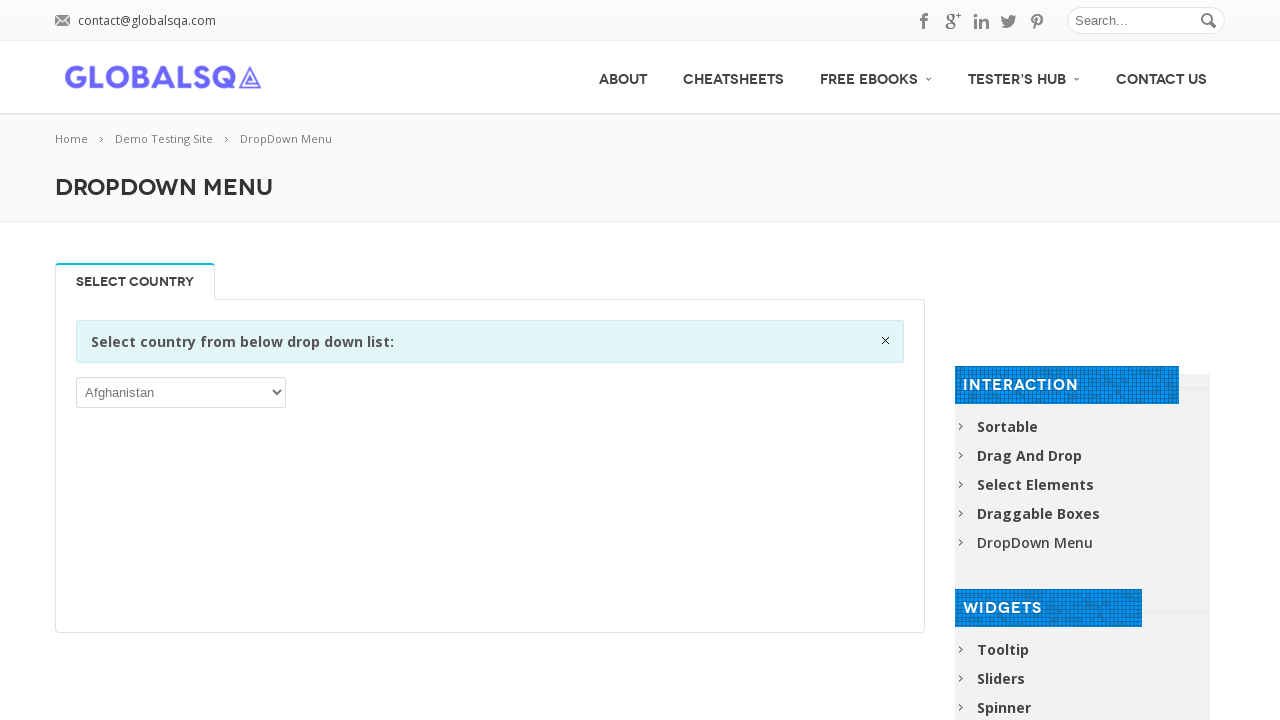

Navigated to dropdown menu demo page
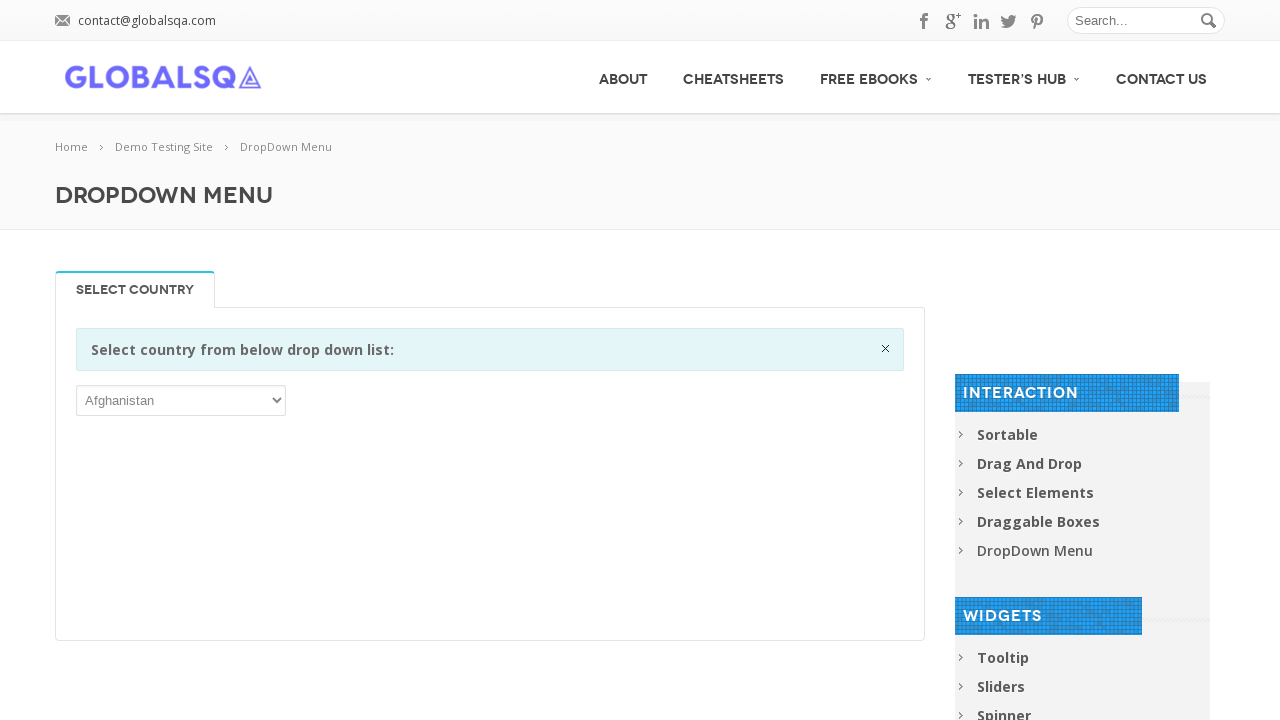

Selected Ukraine option from dropdown menu on select
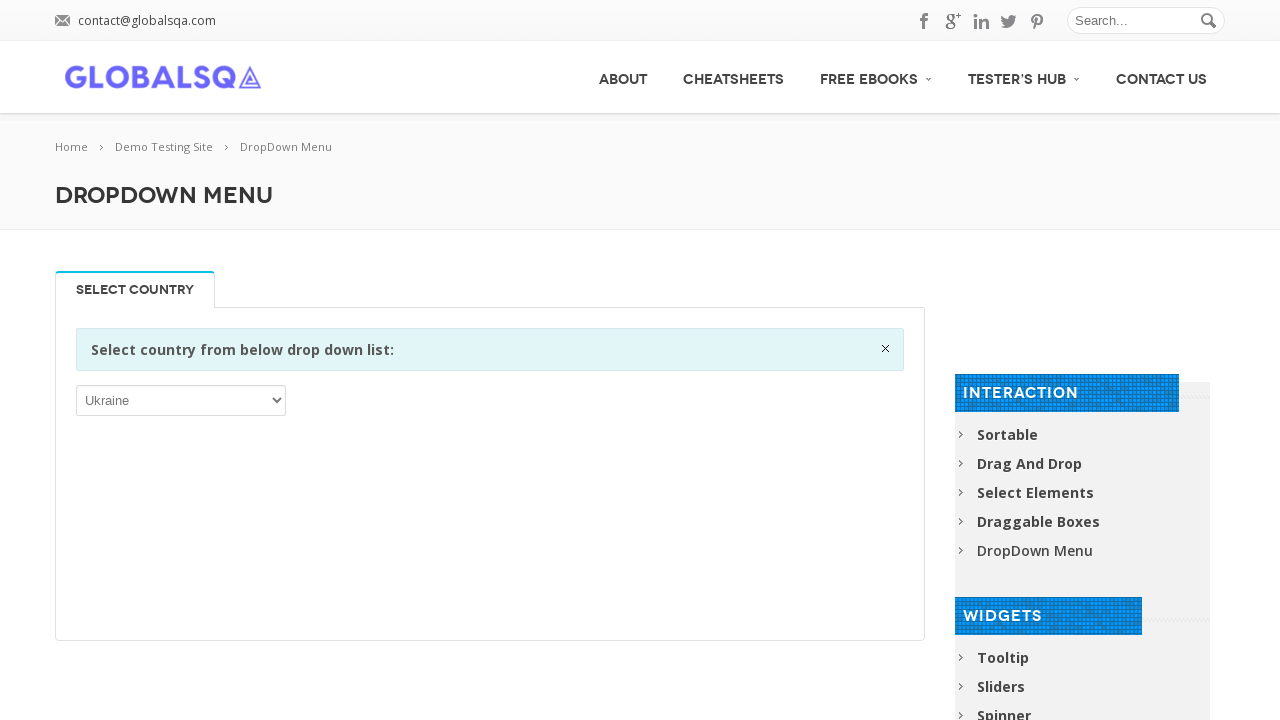

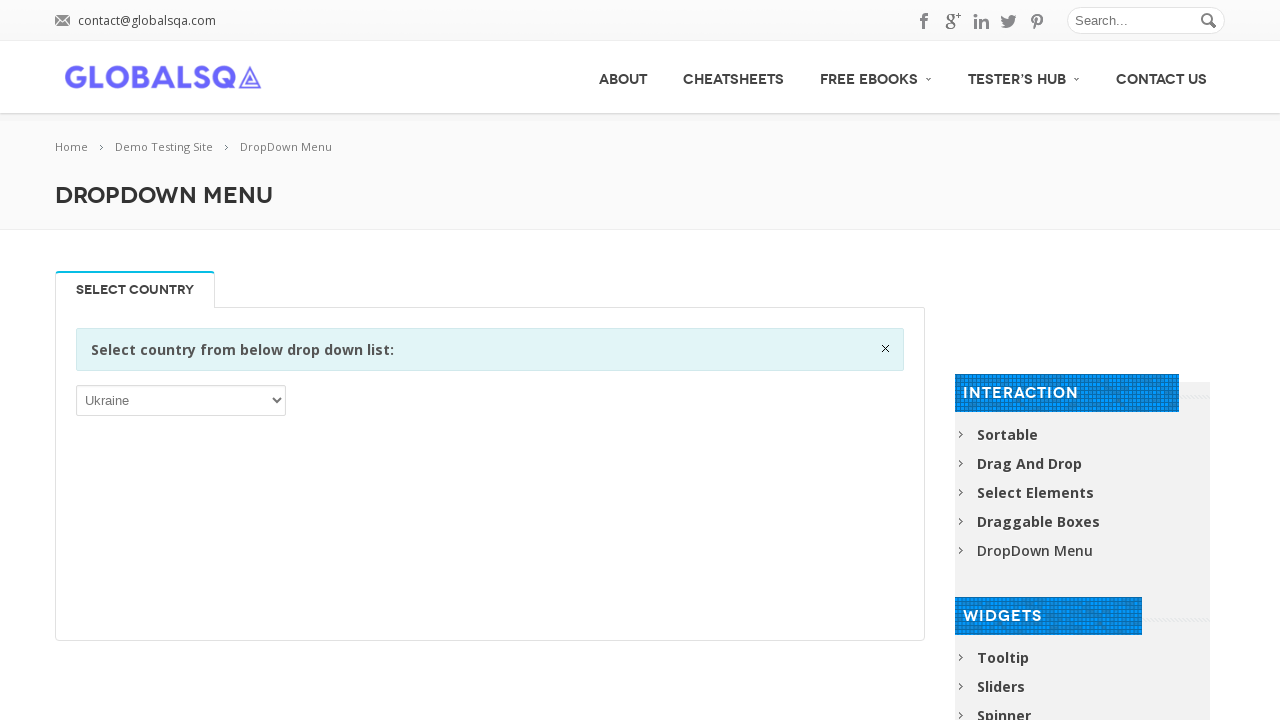